Tests drag by offset functionality by dragging a slider button 200 pixels to the right.

Starting URL: https://www.iviewui.com/view-ui-plus/component/form/slider

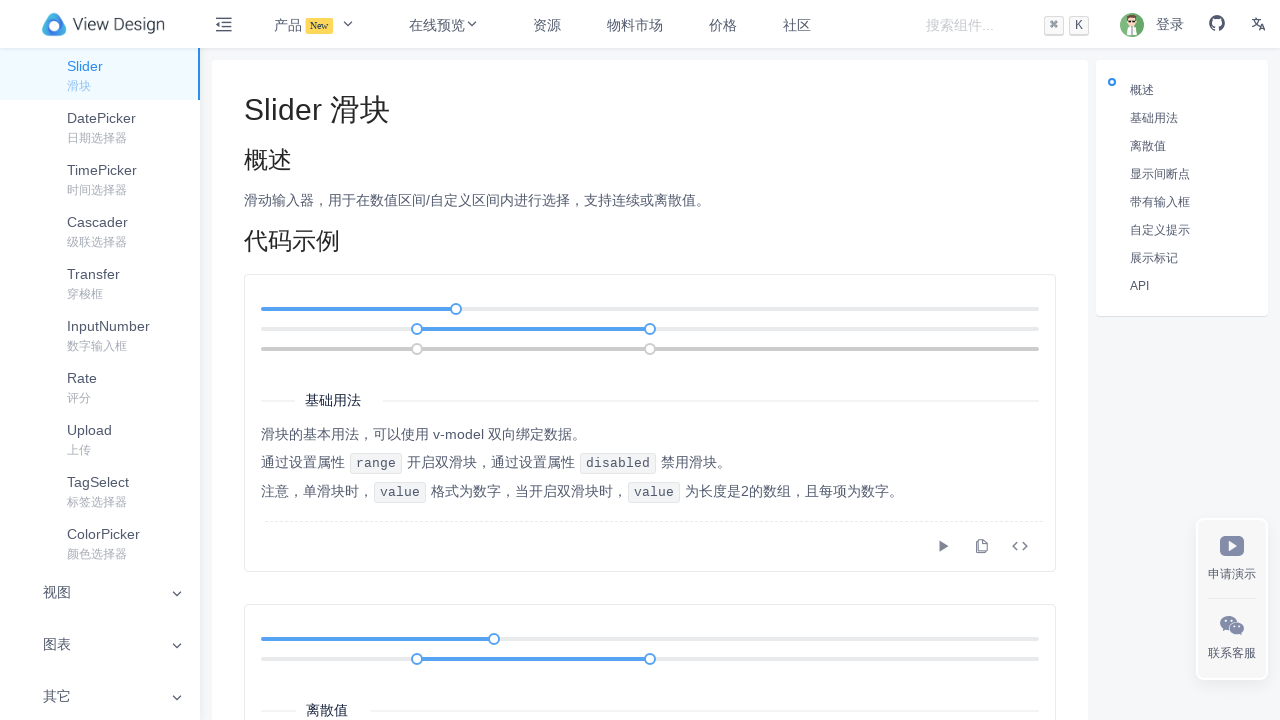

Waited for slider button to be visible
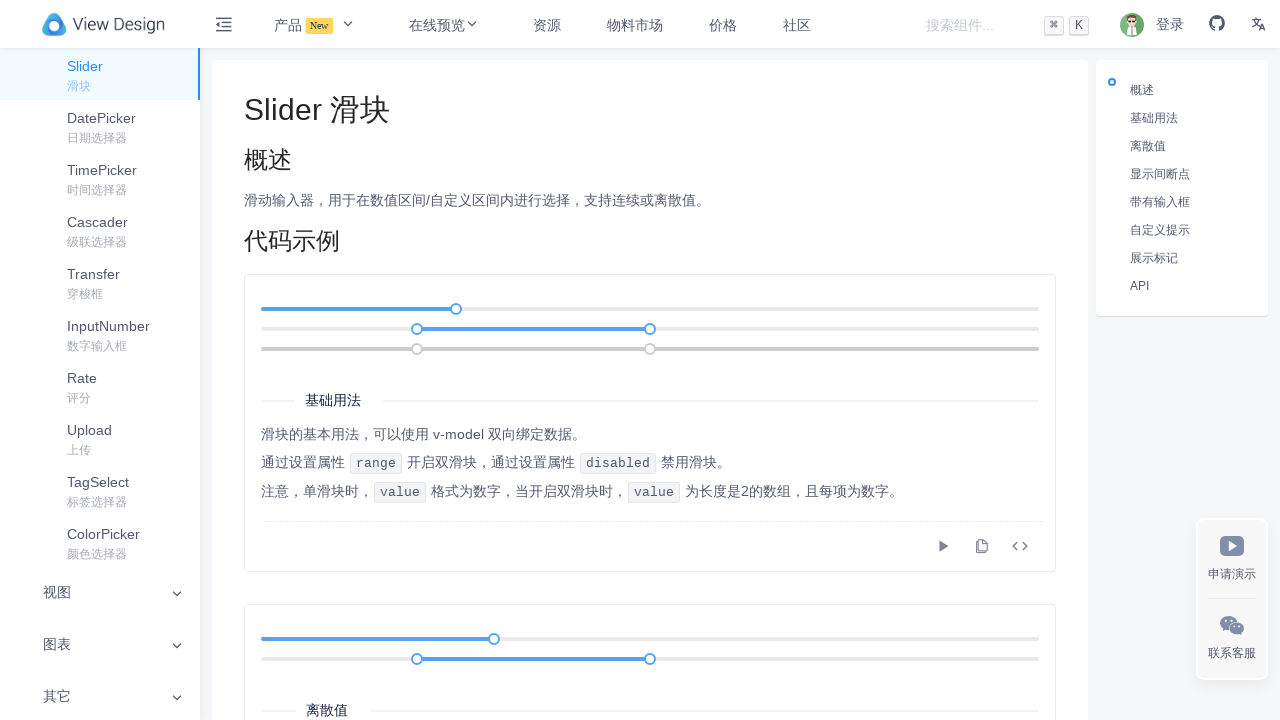

Located the first slider button element
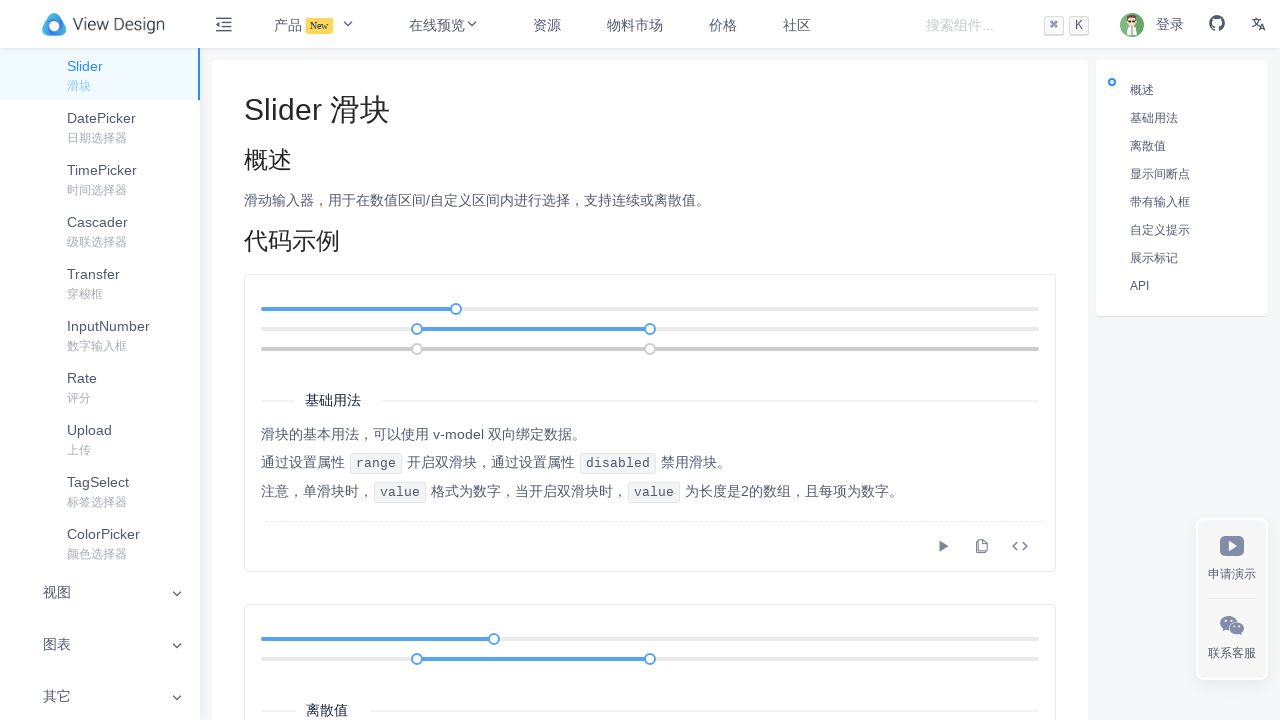

Retrieved bounding box coordinates of slider button
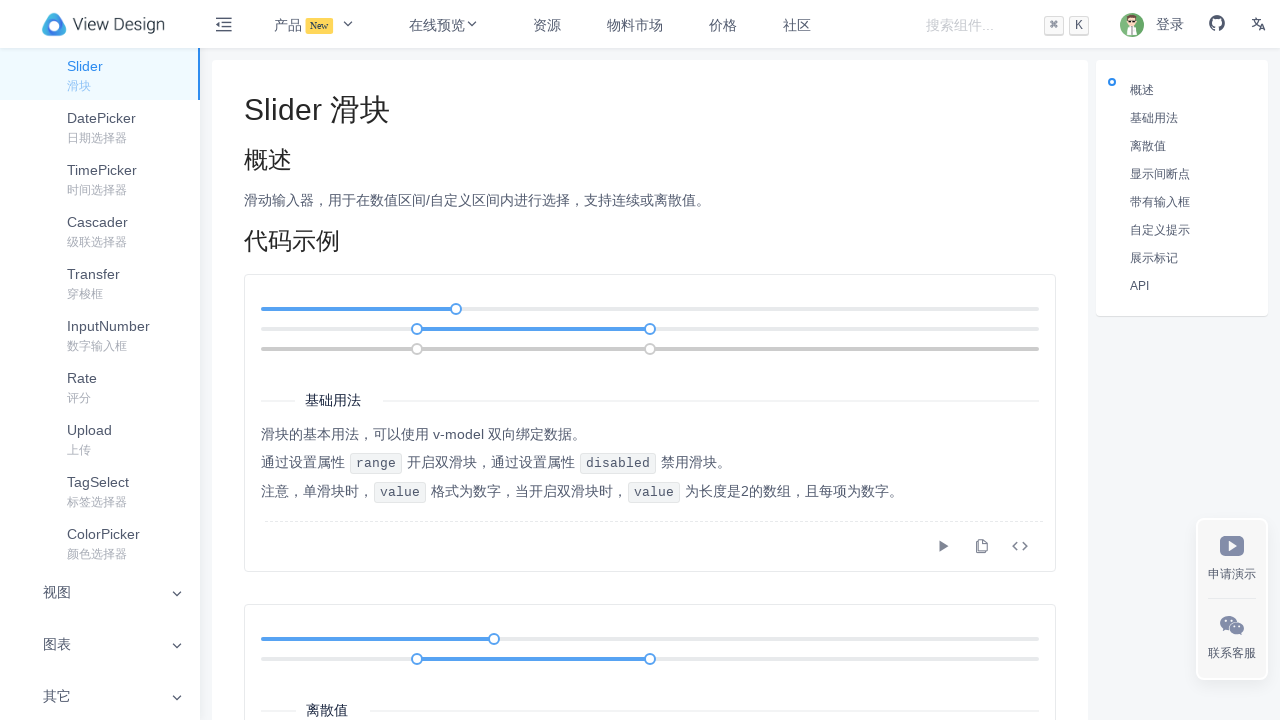

Moved mouse to center of slider button at (456, 309)
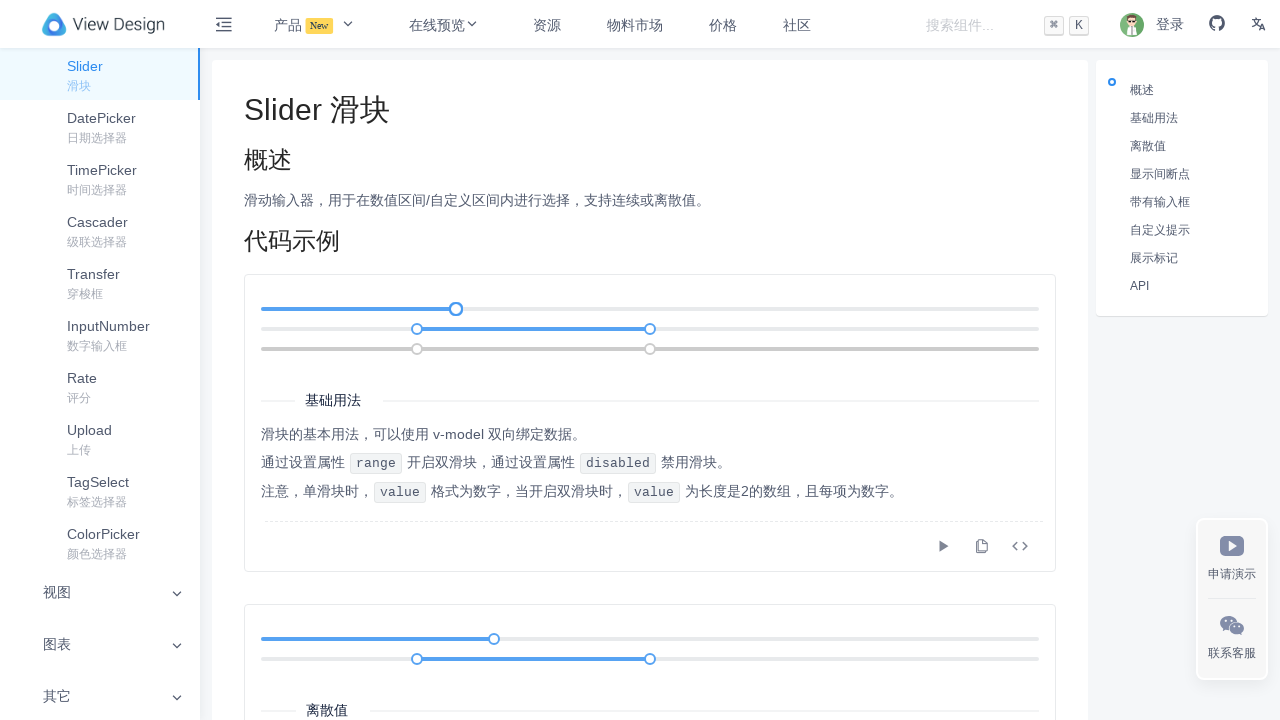

Pressed mouse button down on slider at (456, 309)
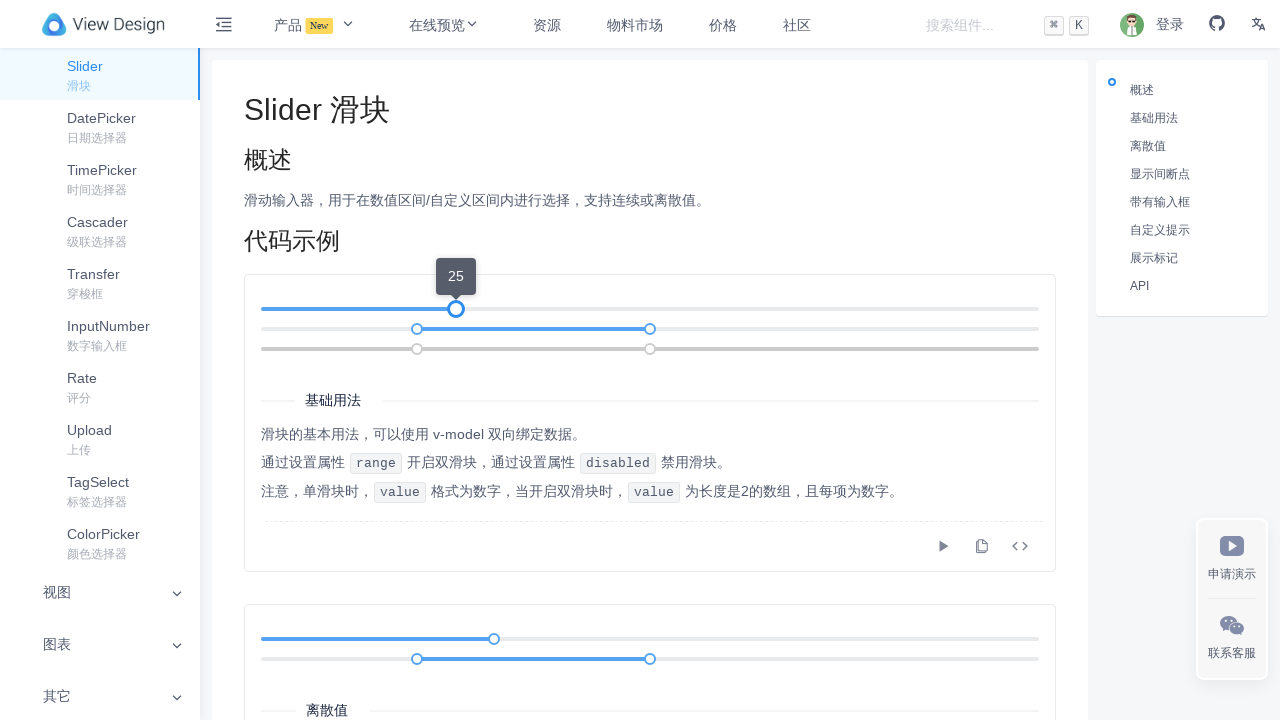

Dragged slider button 200 pixels to the right at (656, 309)
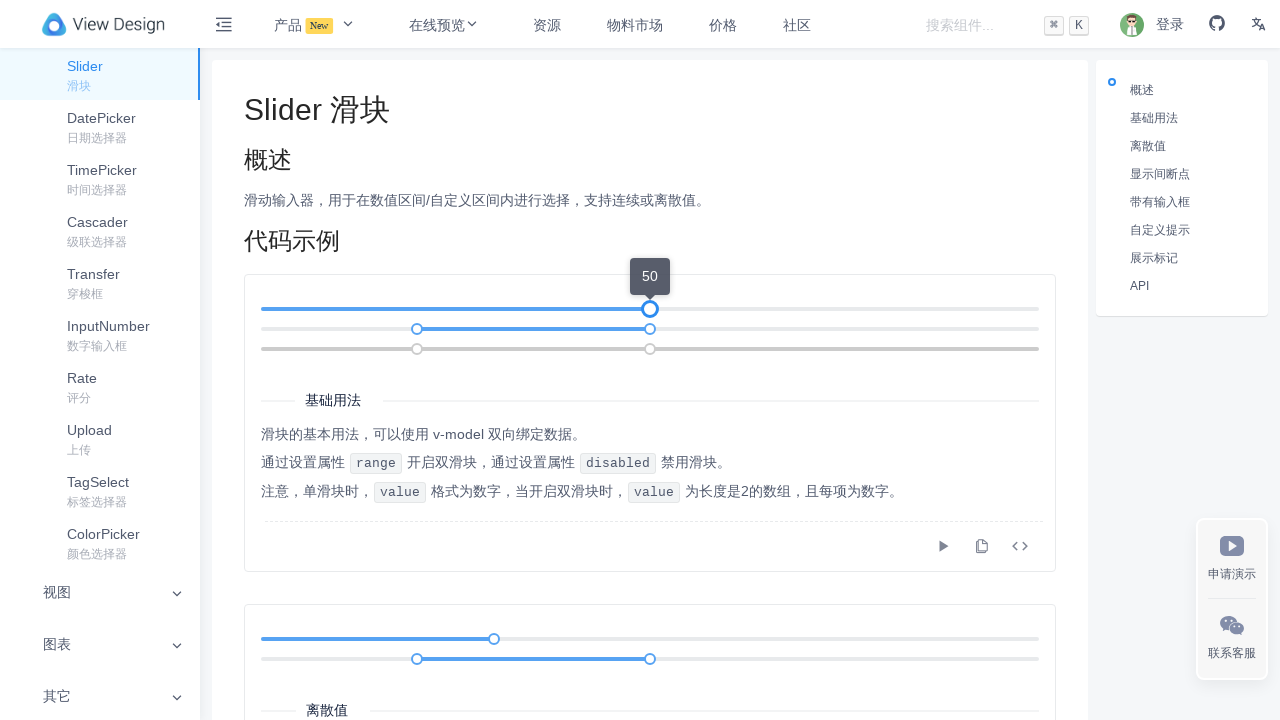

Released mouse button after dragging slider at (656, 309)
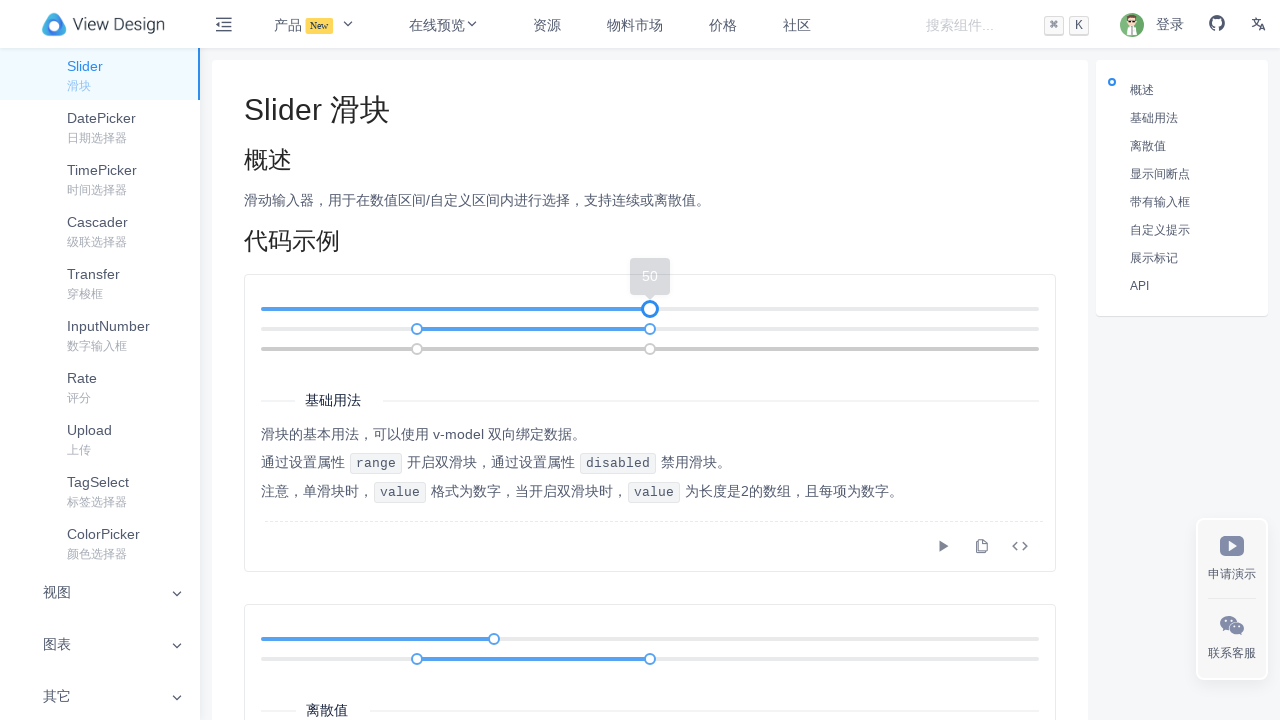

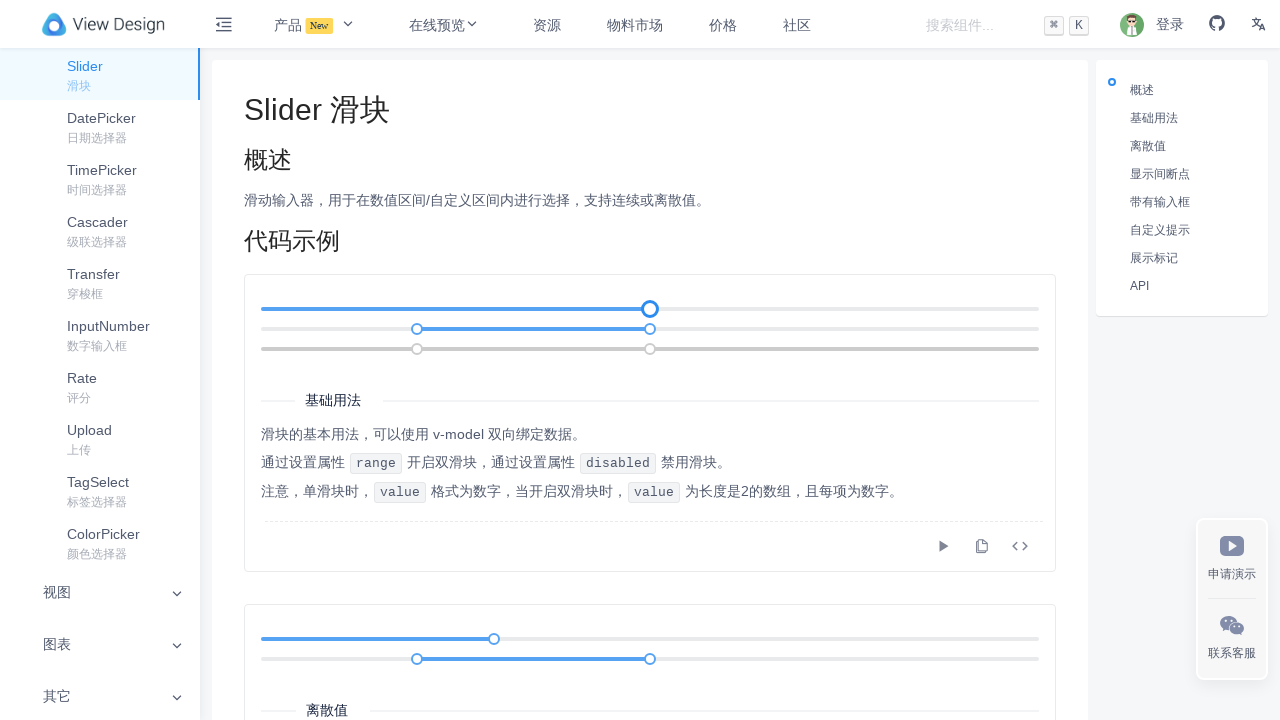